Tests checkbox functionality by clicking a checkbox and verifying its selected state

Starting URL: https://rahulshettyacademy.com/dropdownsPractise/

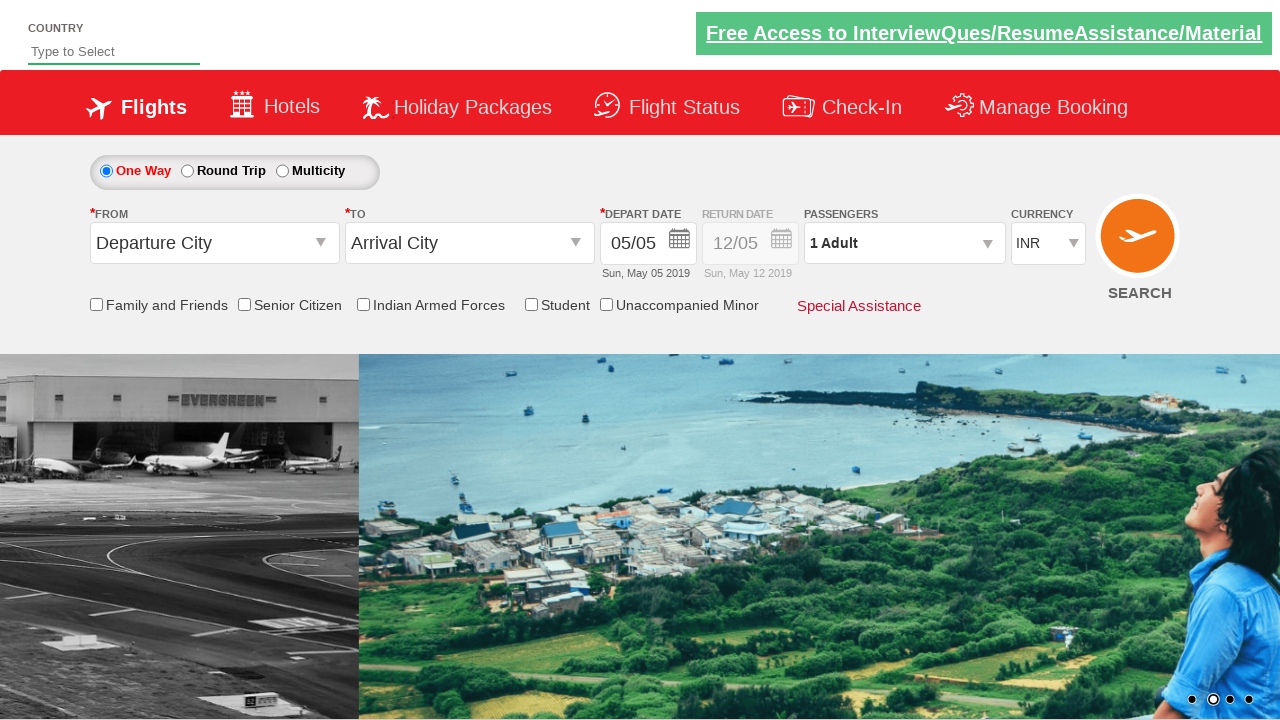

Clicked the friends and family checkbox at (96, 304) on #ctl00_mainContent_chk_friendsandfamily
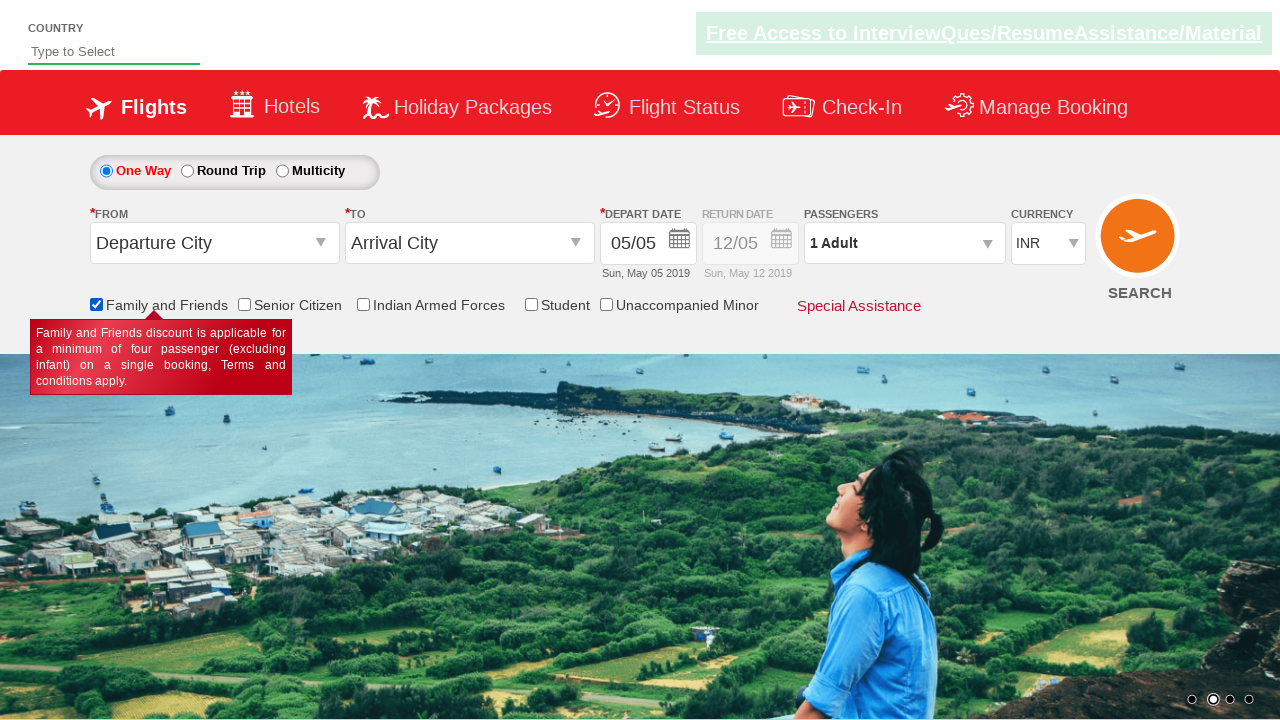

Verified that the friends and family checkbox is selected
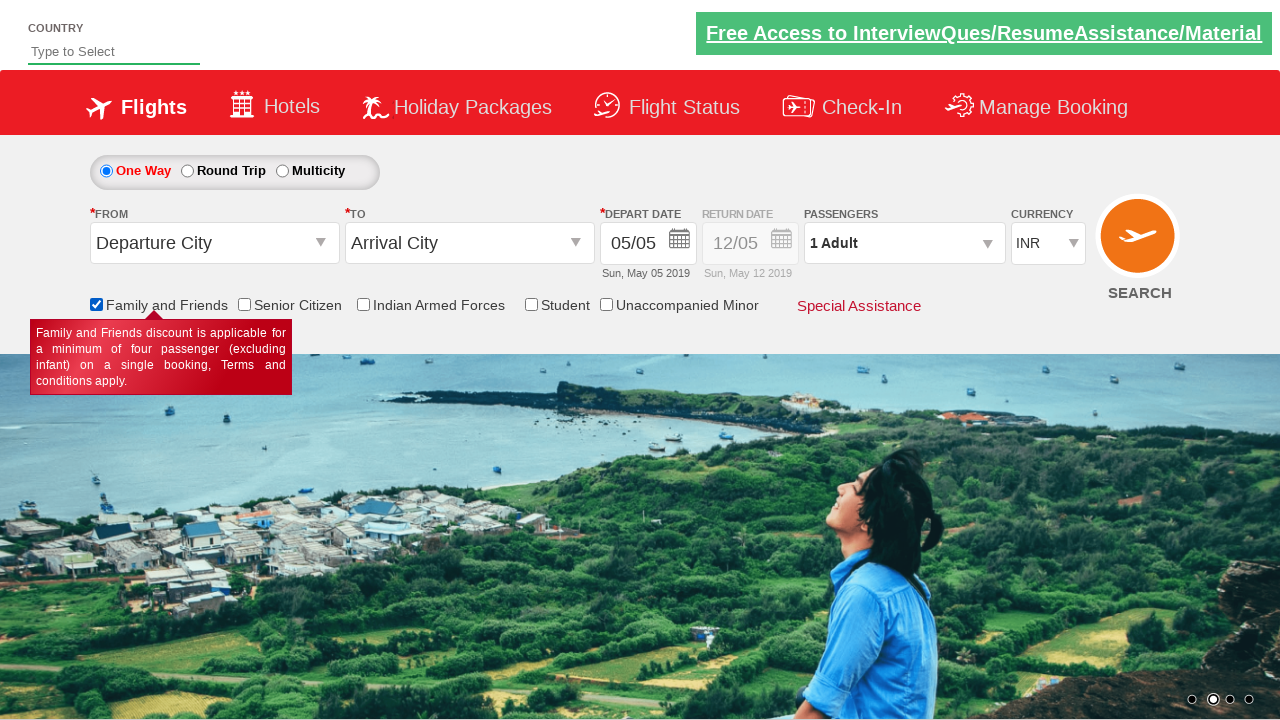

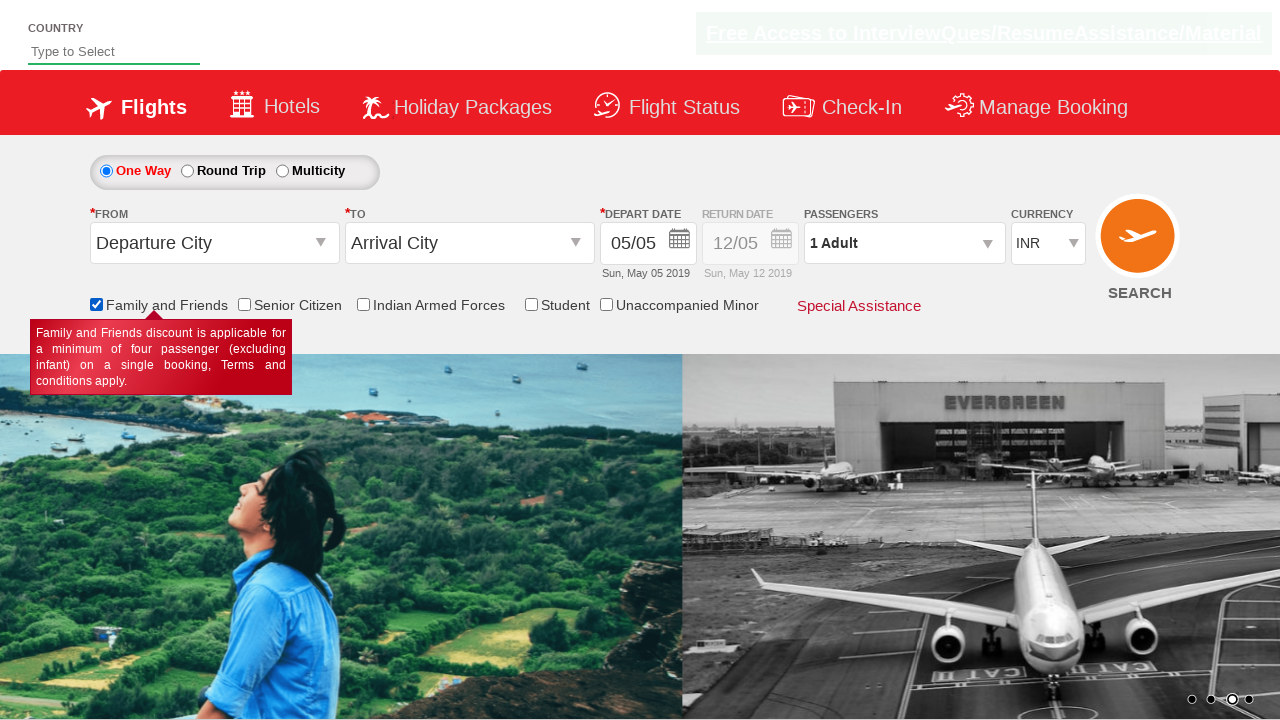